Tests a passenger count dropdown widget by clicking to open it, incrementing adult, child, and infant counts multiple times using +/- buttons, then closing the dropdown.

Starting URL: https://rahulshettyacademy.com/dropdownsPractise/

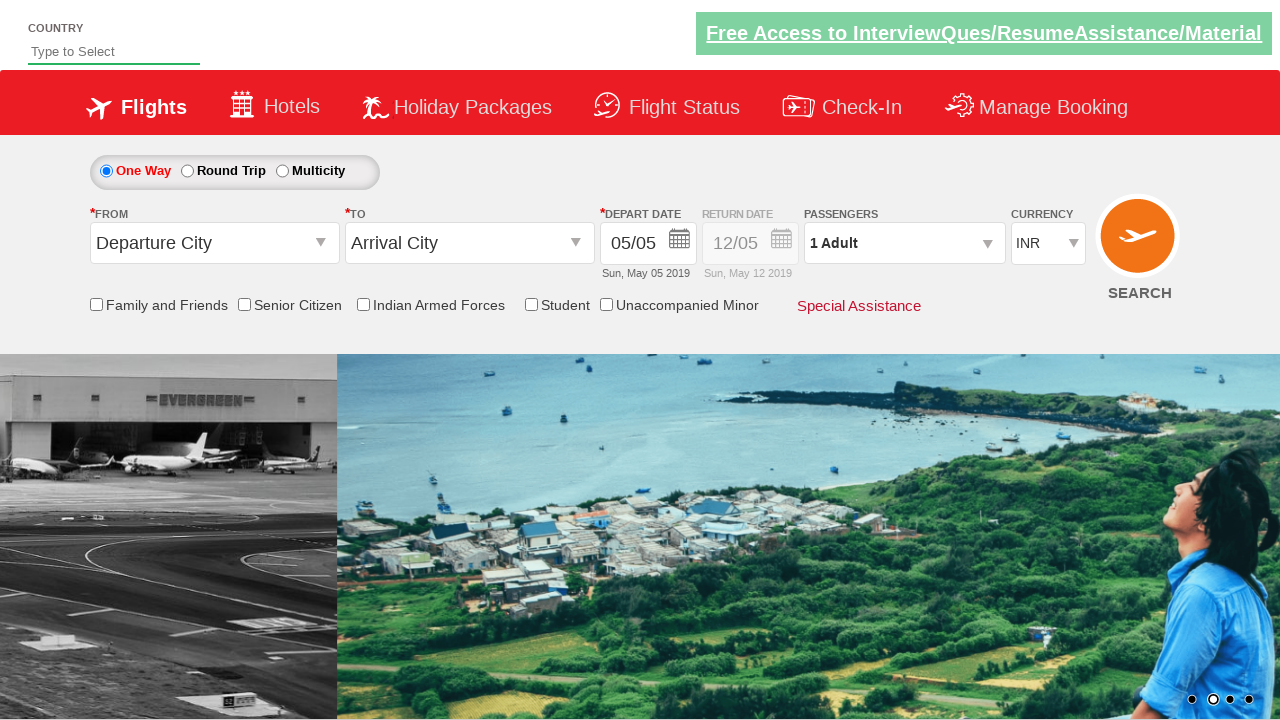

Clicked passenger info dropdown to open it at (904, 243) on #divpaxinfo
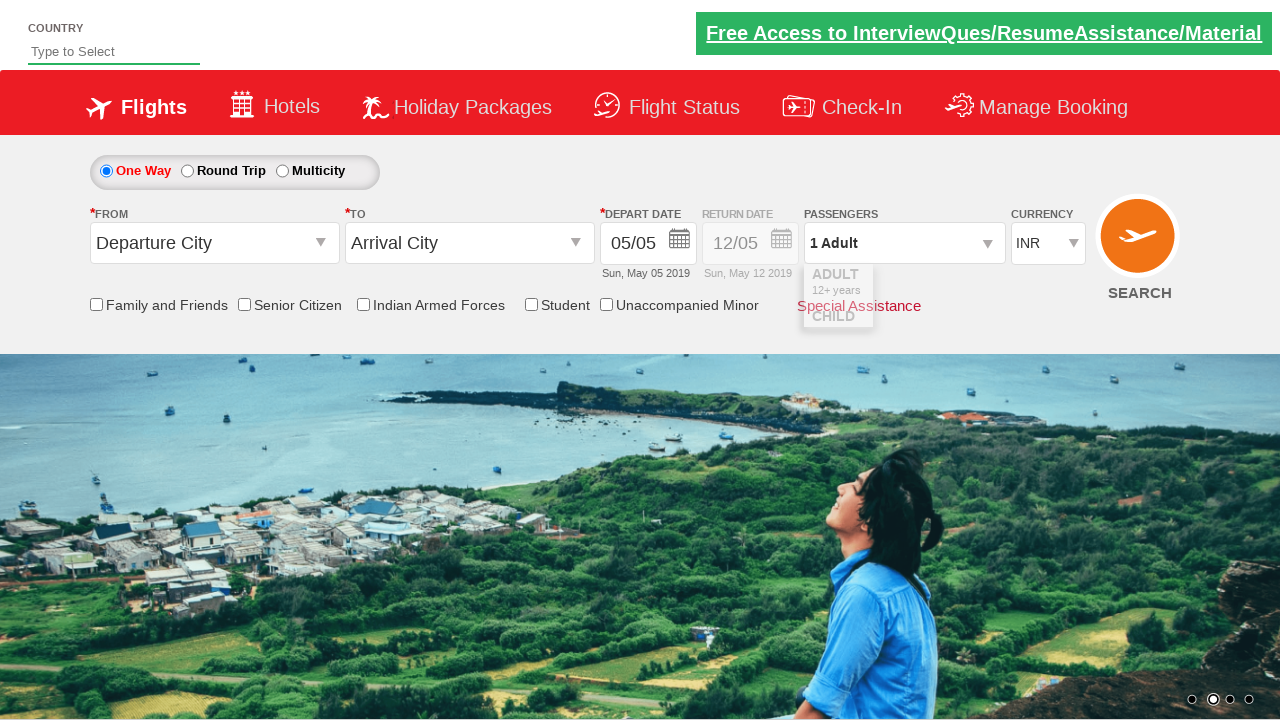

Dropdown opened and increment adult button is visible
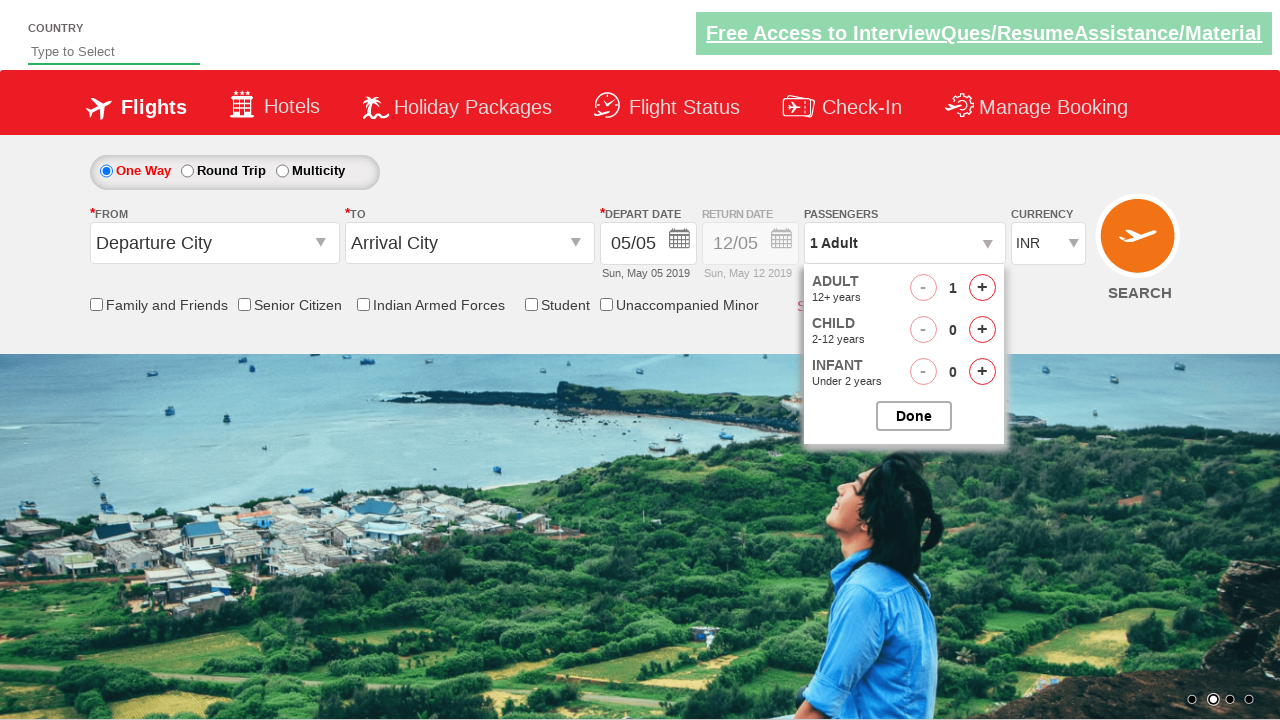

Clicked increment adult button (iteration 1/3) at (982, 288) on #hrefIncAdt
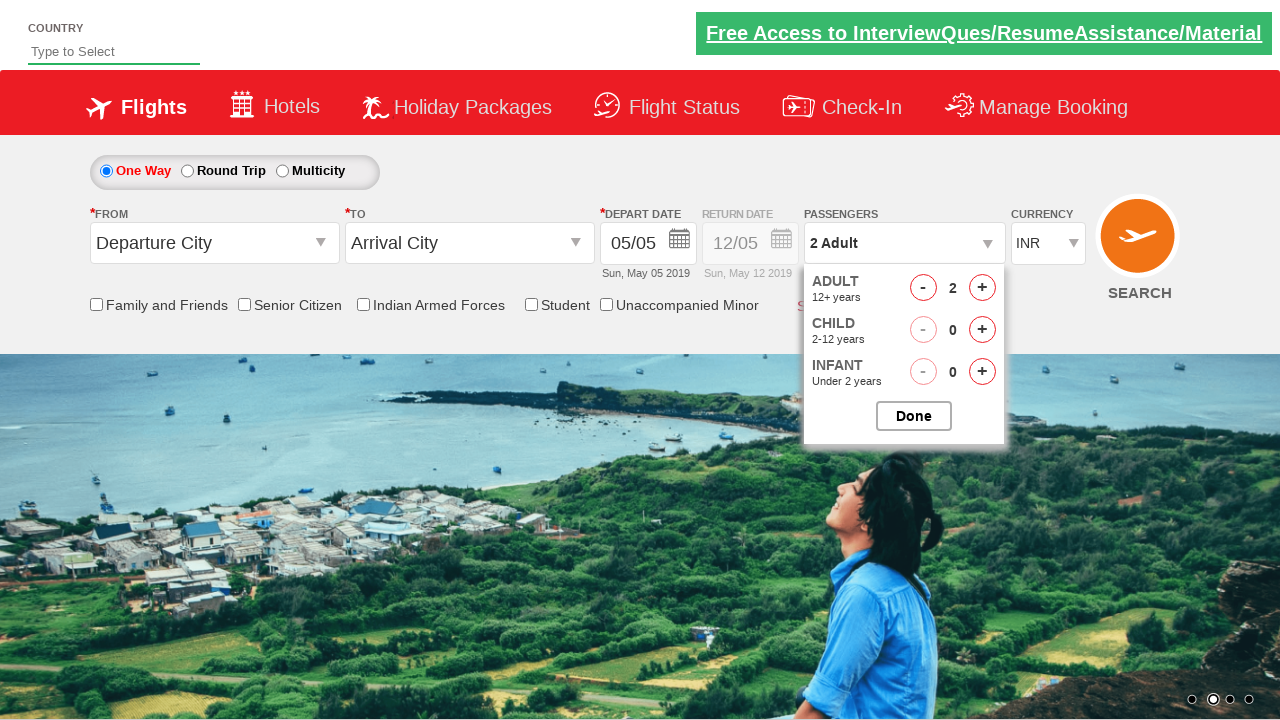

Clicked increment adult button (iteration 2/3) at (982, 288) on #hrefIncAdt
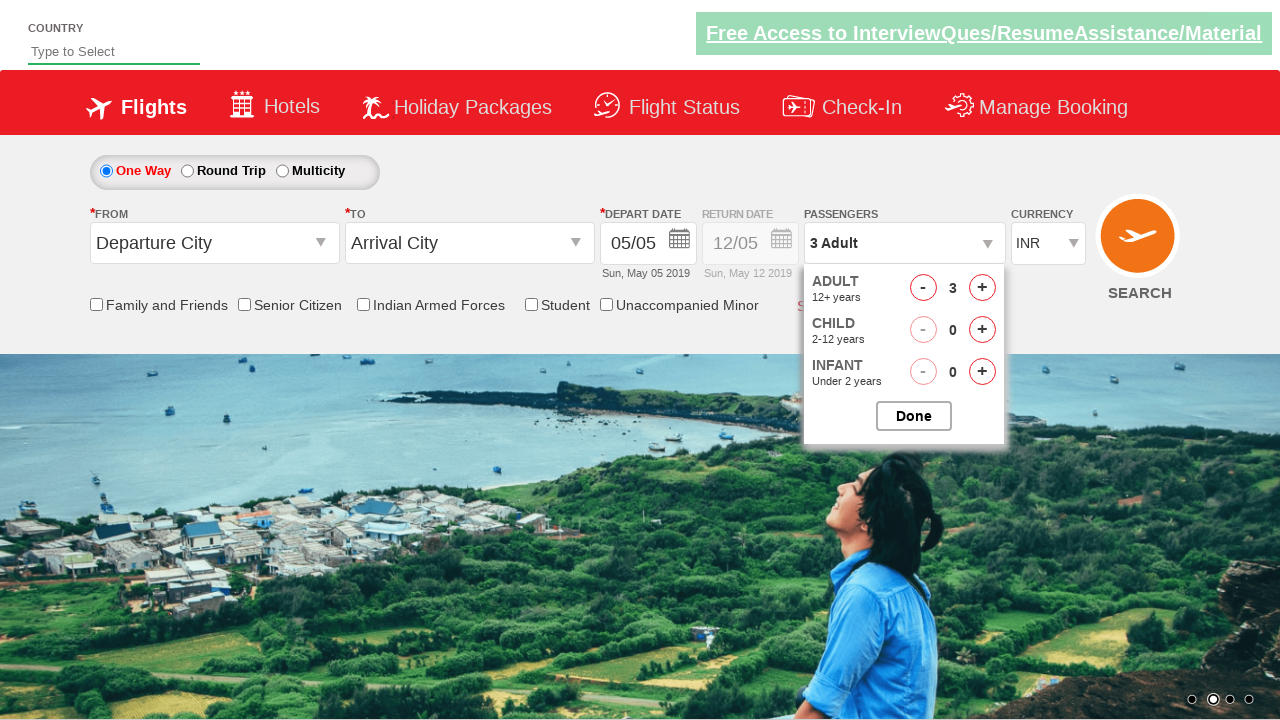

Clicked increment adult button (iteration 3/3) at (982, 288) on #hrefIncAdt
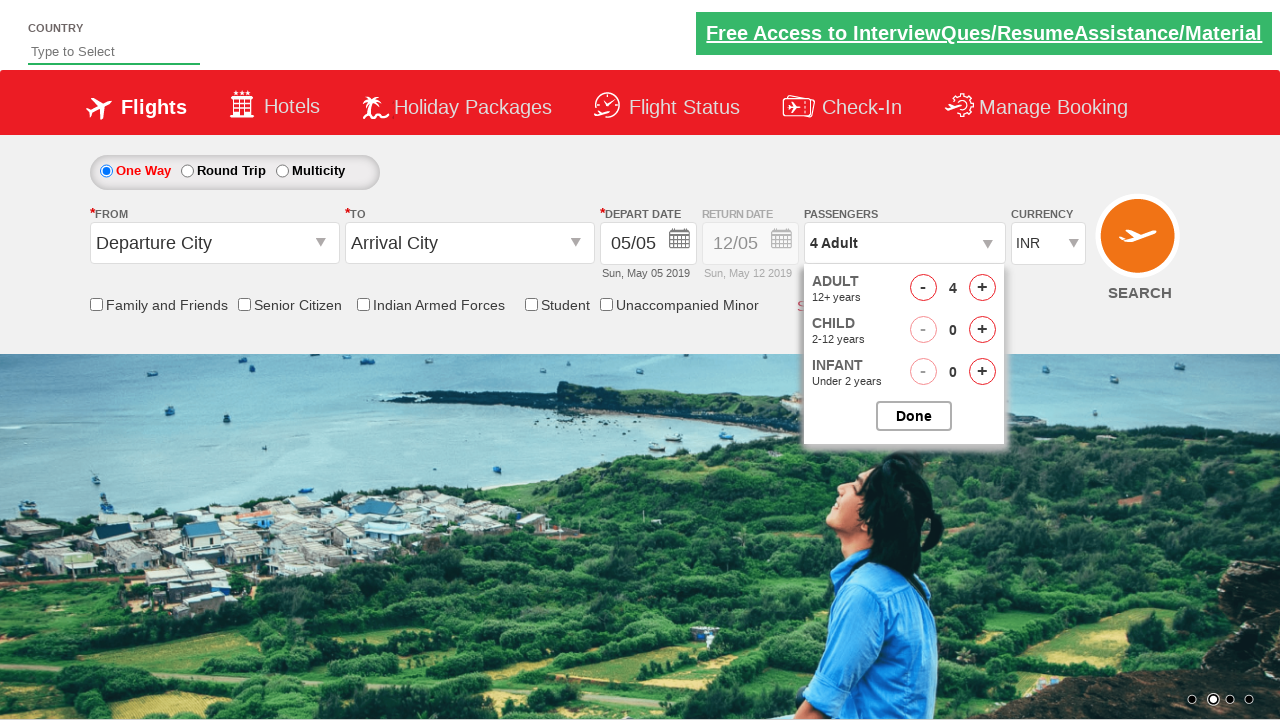

Clicked increment child button (iteration 1/3) at (982, 330) on #hrefIncChd
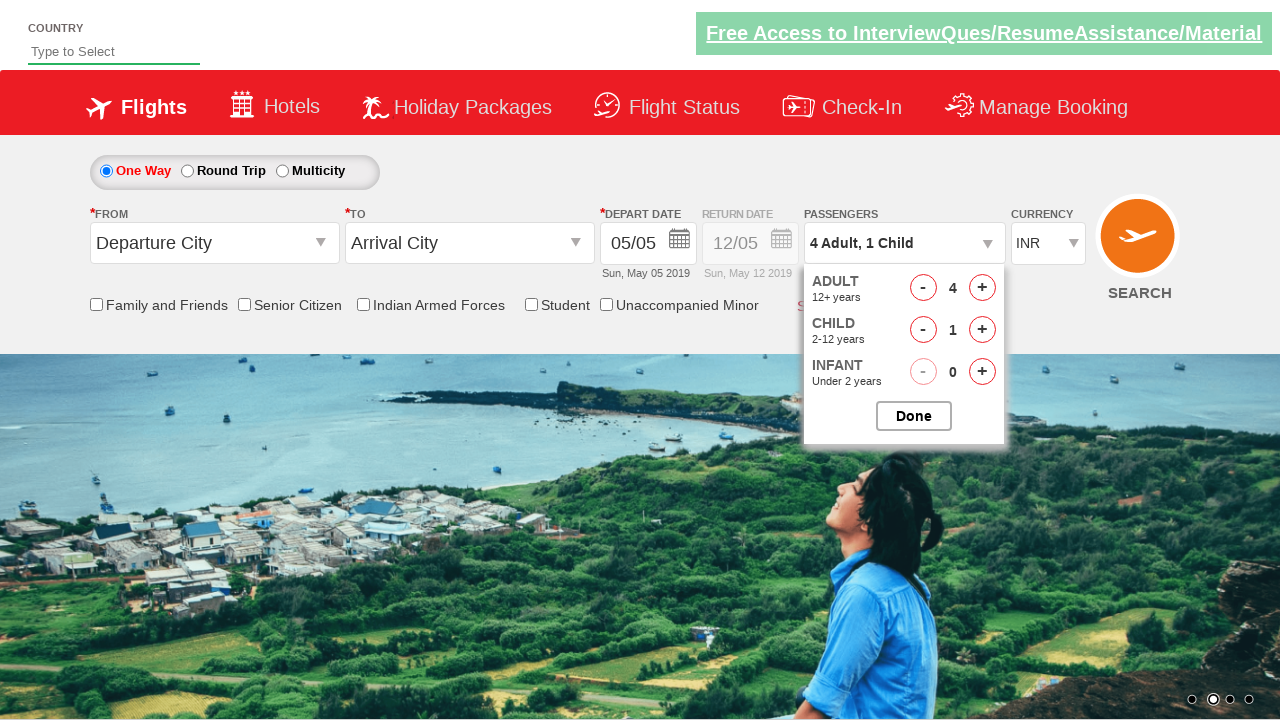

Clicked increment child button (iteration 2/3) at (982, 330) on #hrefIncChd
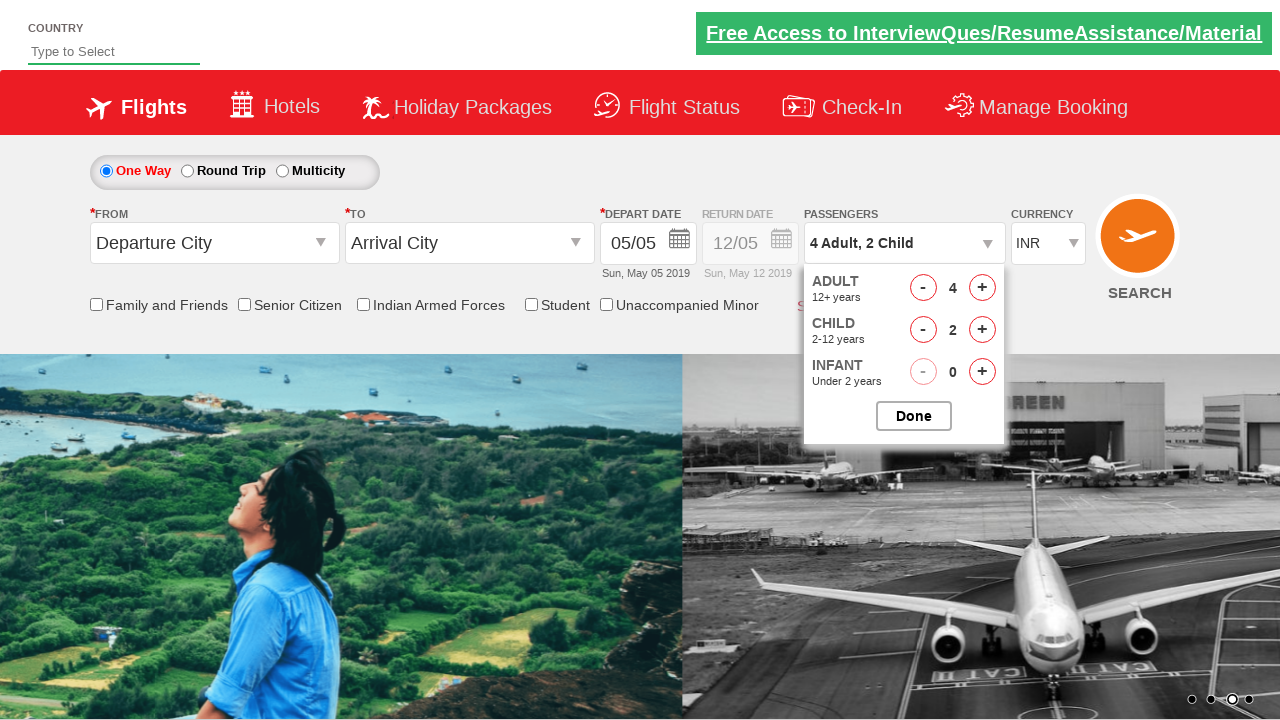

Clicked increment child button (iteration 3/3) at (982, 330) on #hrefIncChd
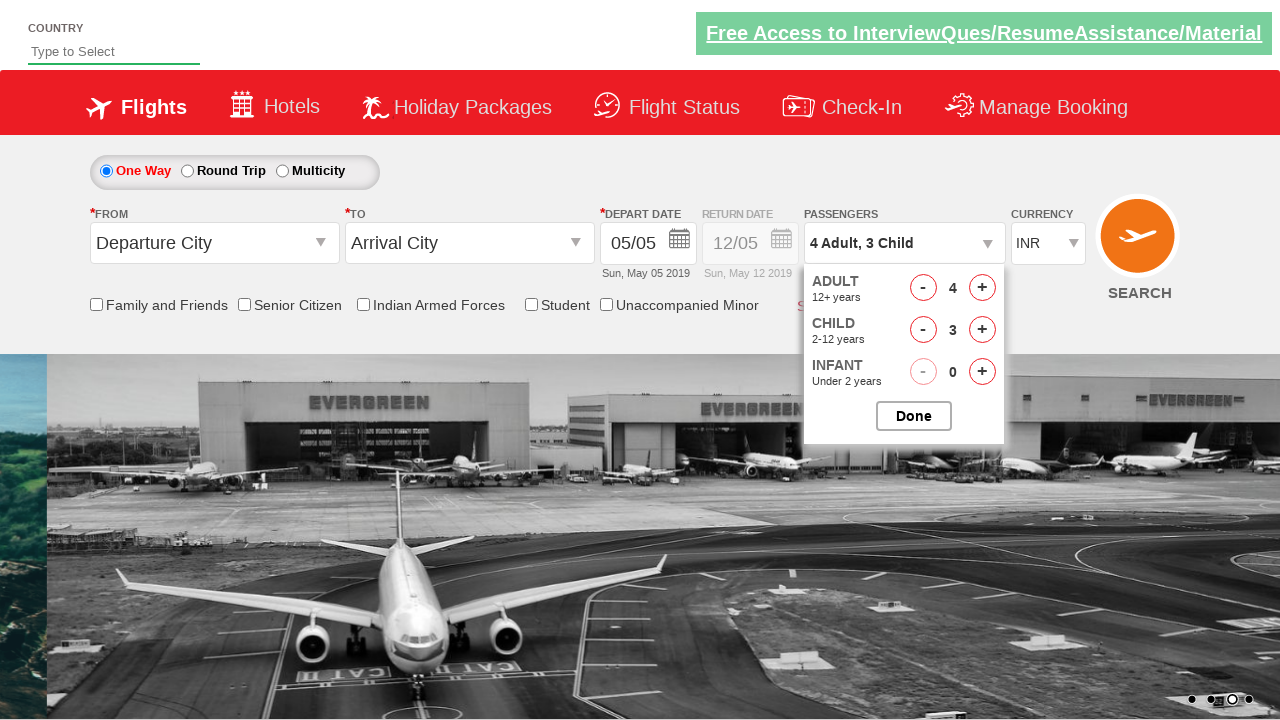

Clicked increment infant button (iteration 1/3) at (982, 372) on #hrefIncInf
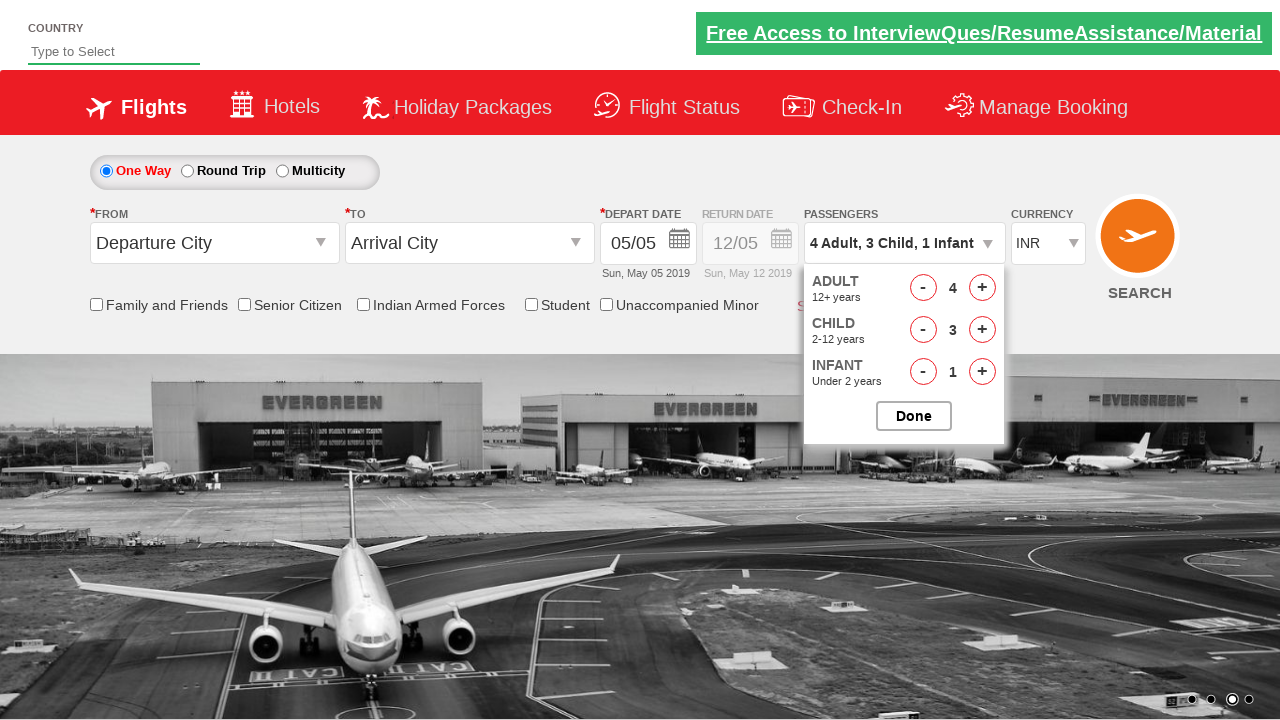

Clicked increment infant button (iteration 2/3) at (982, 372) on #hrefIncInf
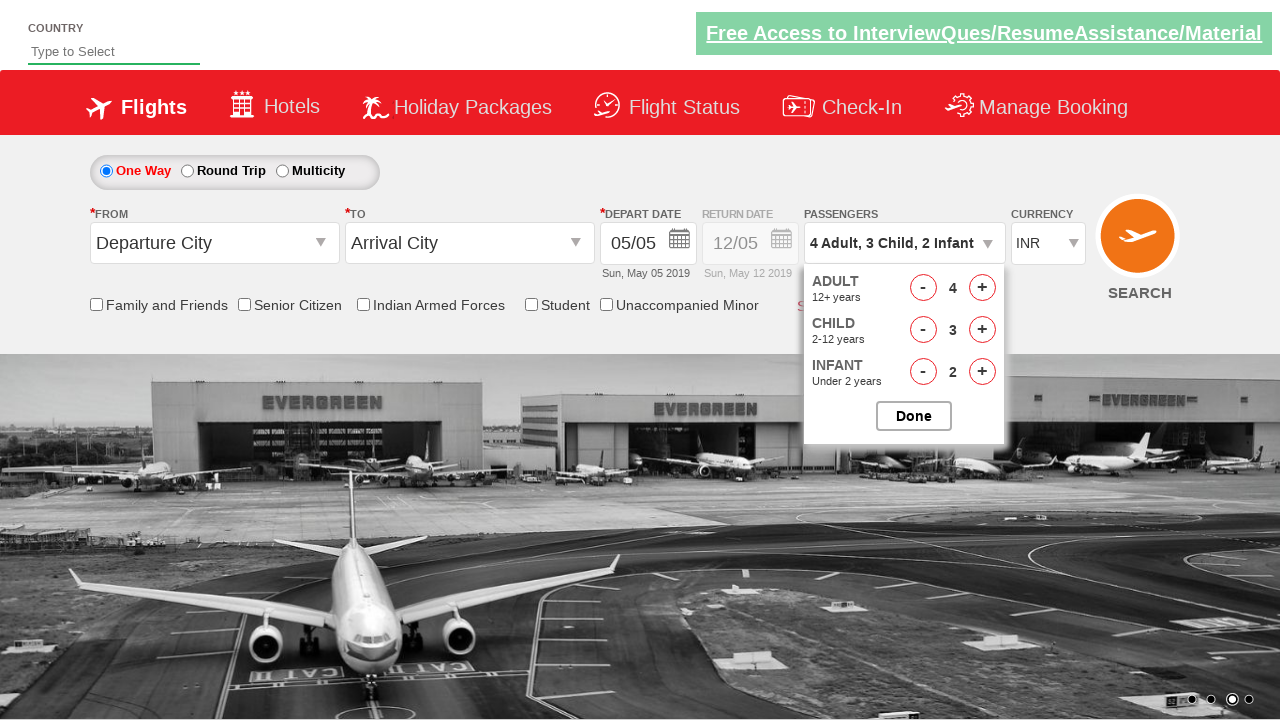

Clicked increment infant button (iteration 3/3) at (982, 372) on #hrefIncInf
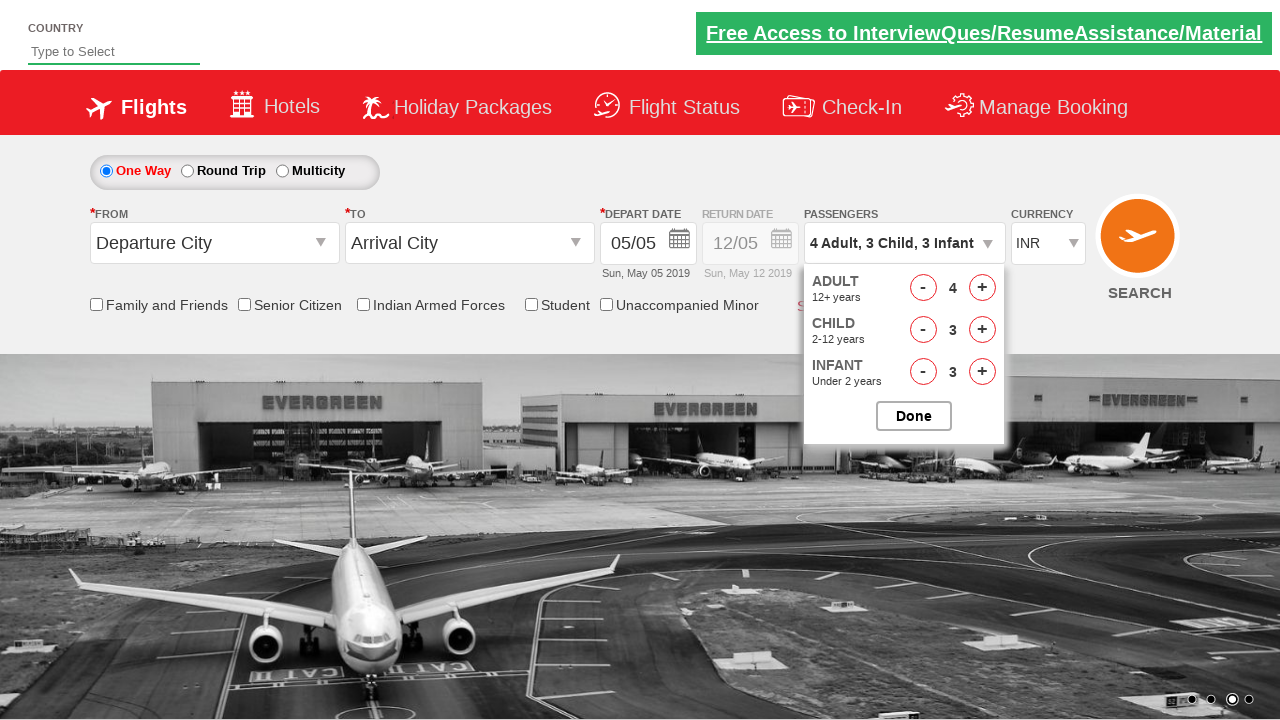

Clicked button to close passenger options dropdown at (914, 416) on #btnclosepaxoption
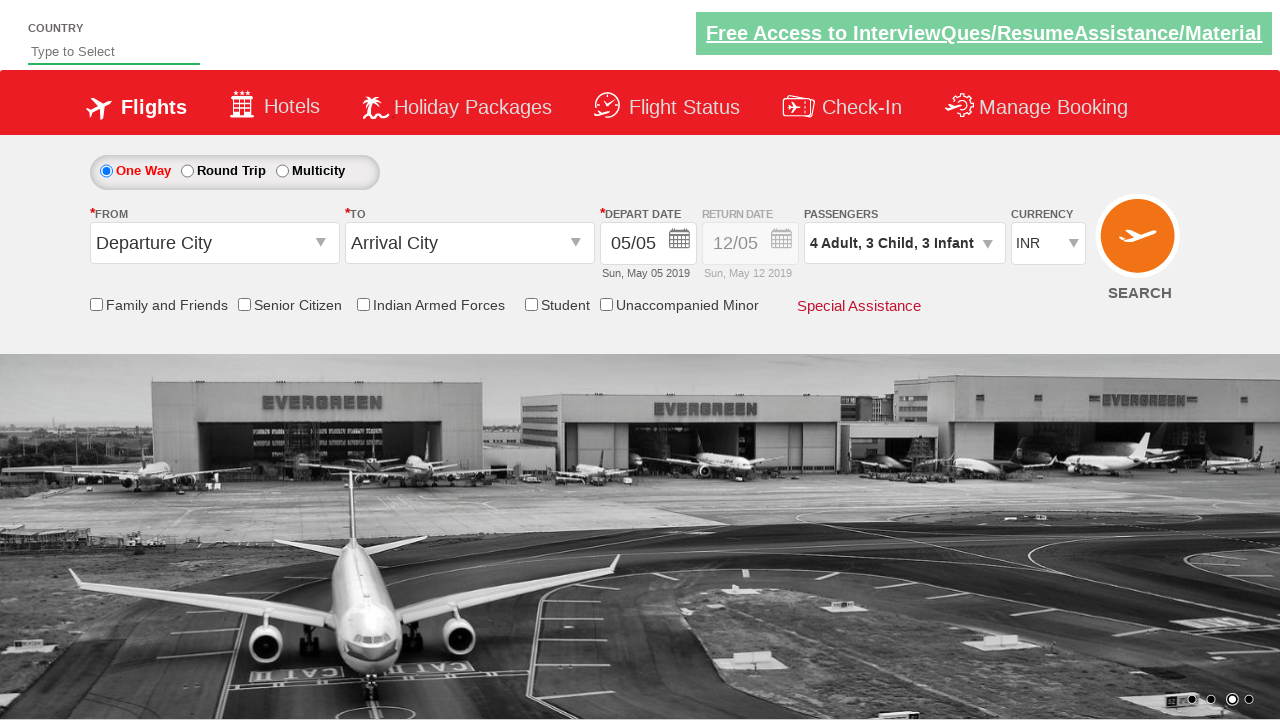

Dropdown closed and passenger info display updated
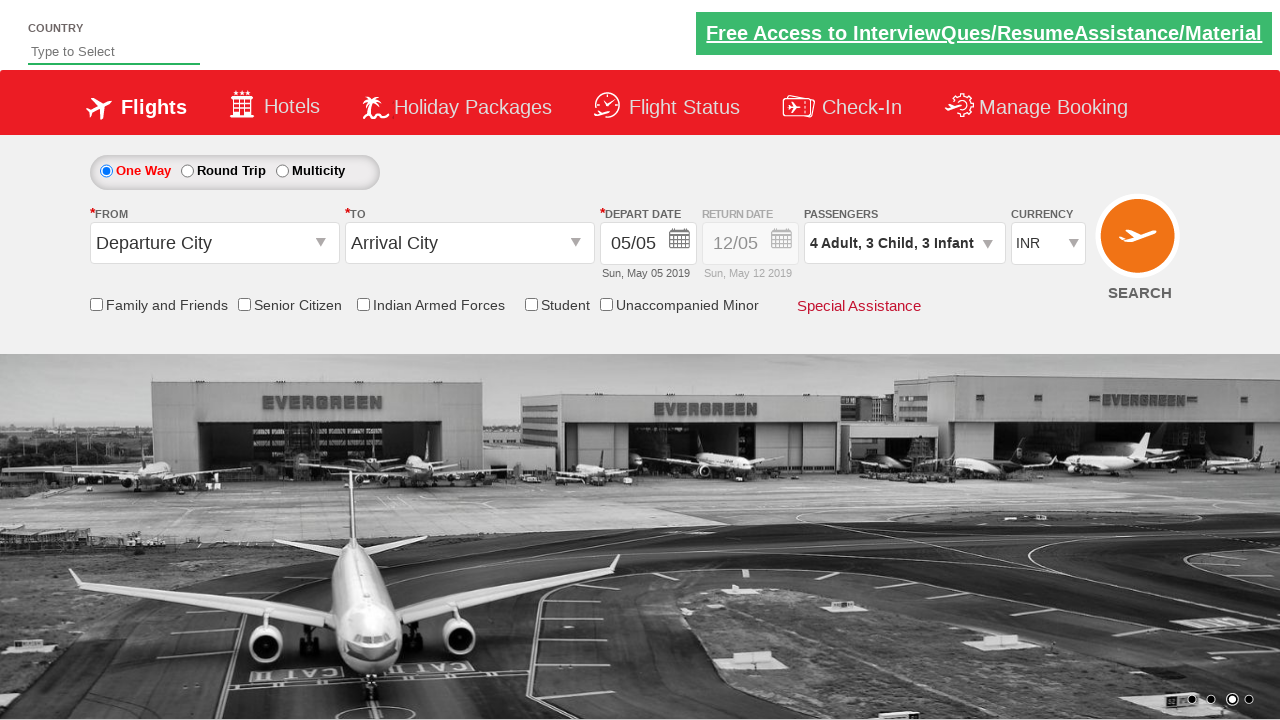

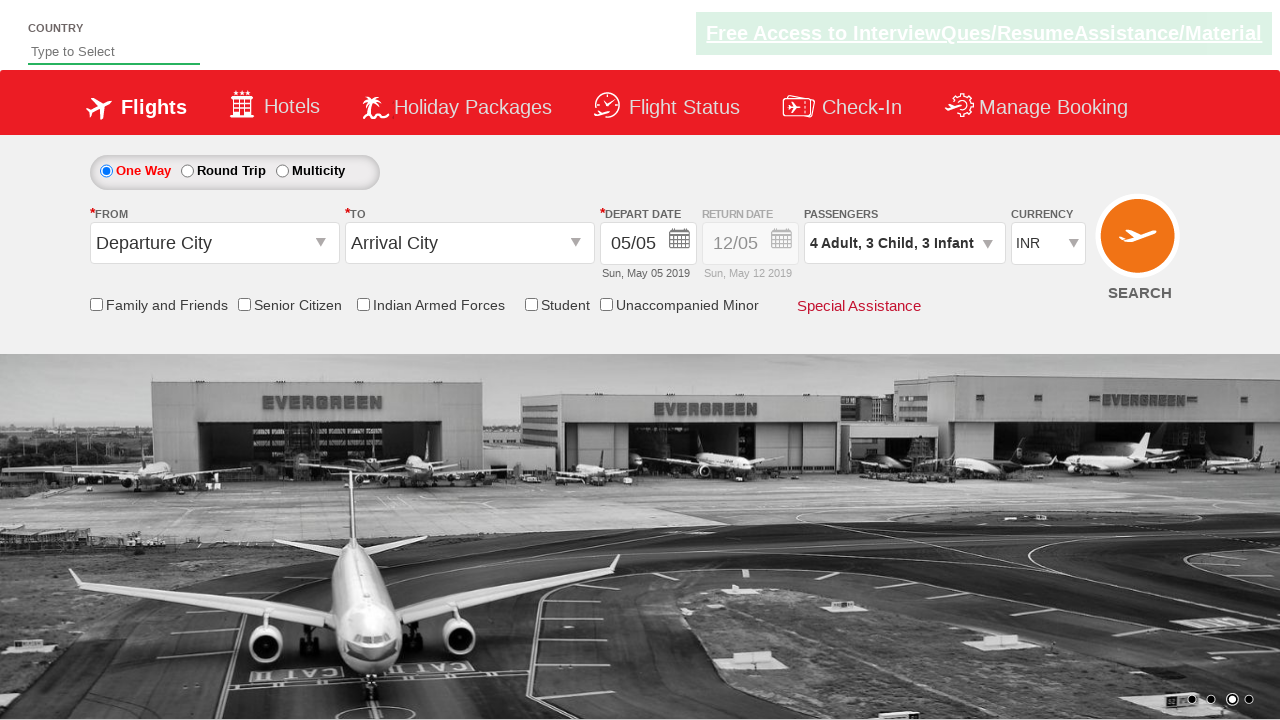